Tests alert handling functionality by triggering different types of alerts and interacting with them

Starting URL: https://rahulshettyacademy.com/AutomationPractice/

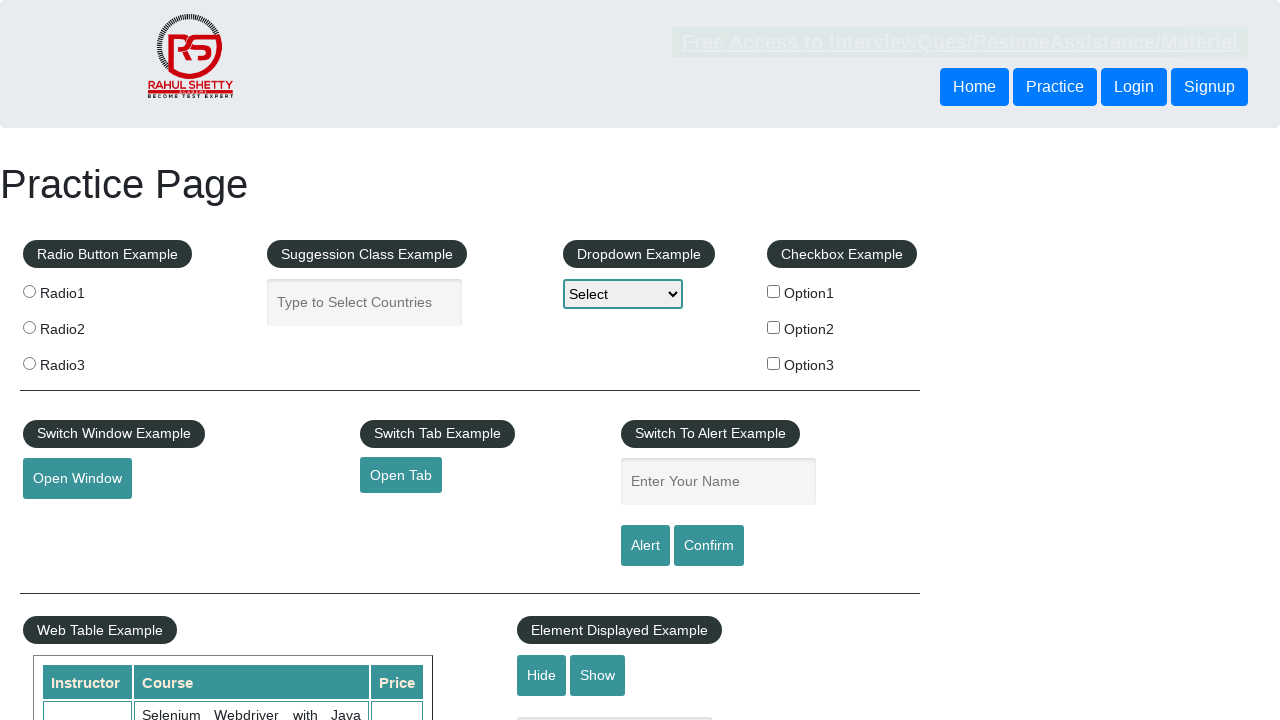

Filled name field with 'Deepali' on #name
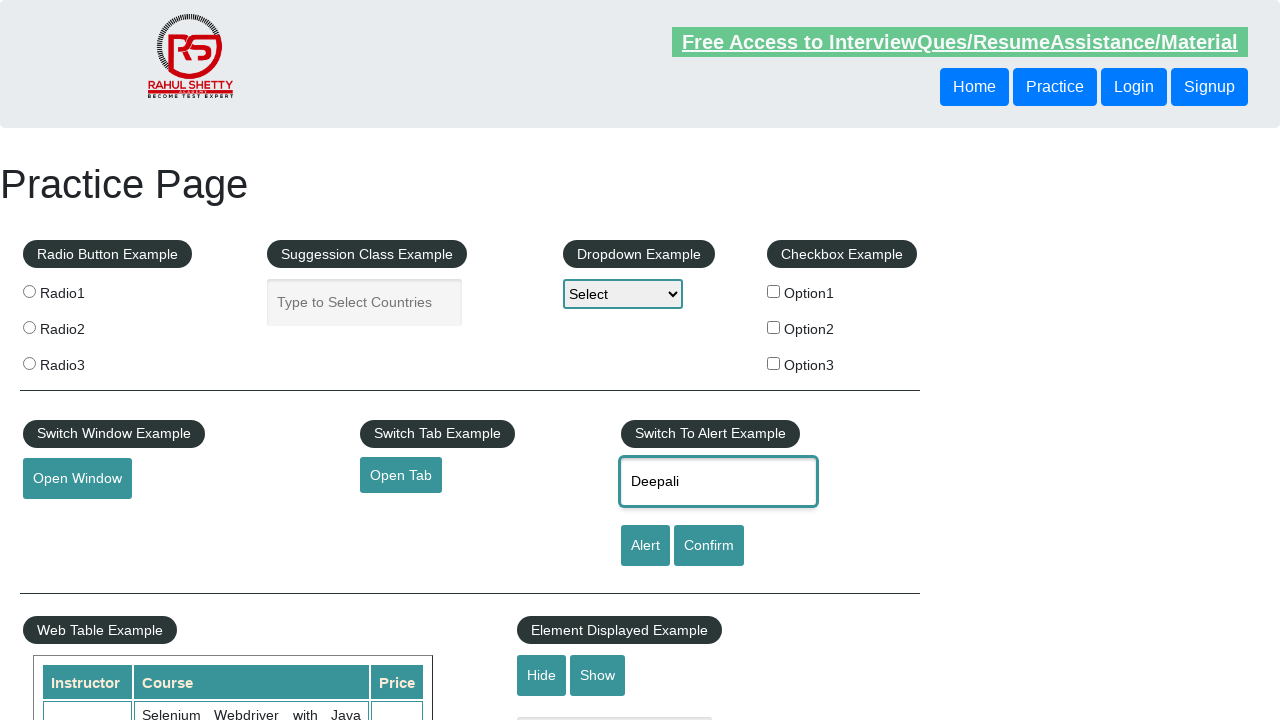

Set up dialog handler to accept alerts
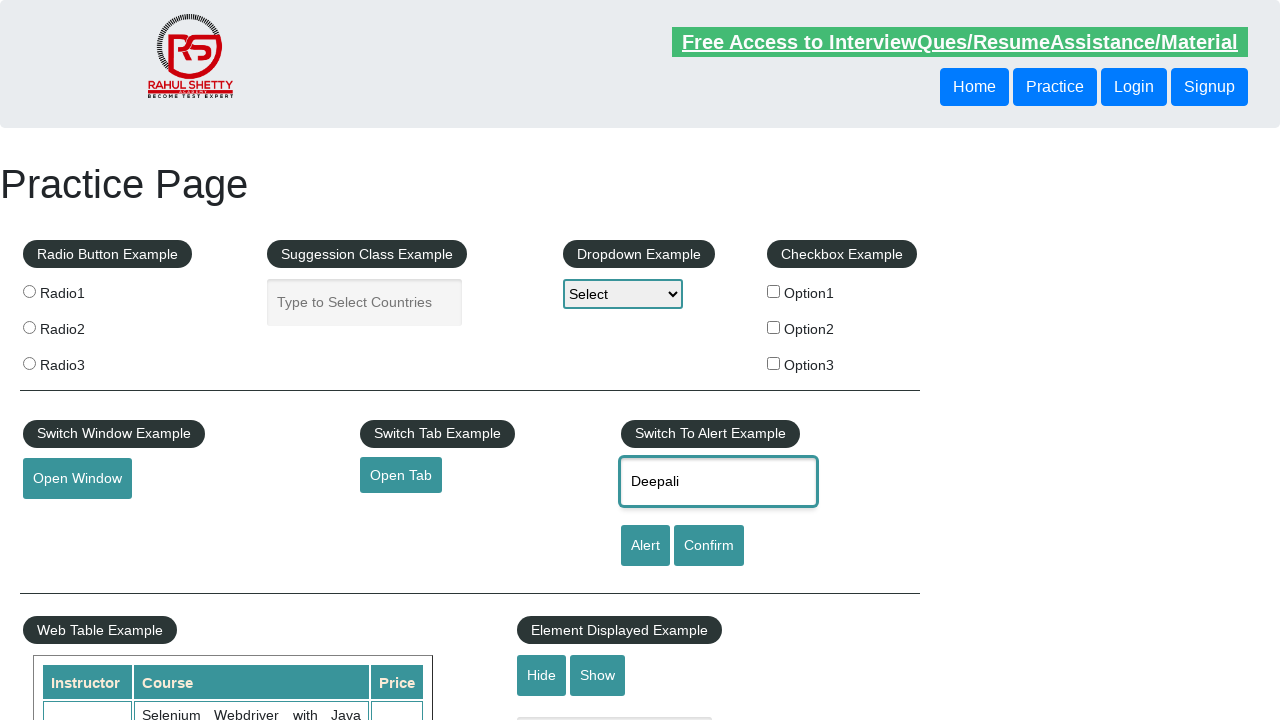

Clicked alert button and accepted the alert dialog at (645, 546) on #alertbtn
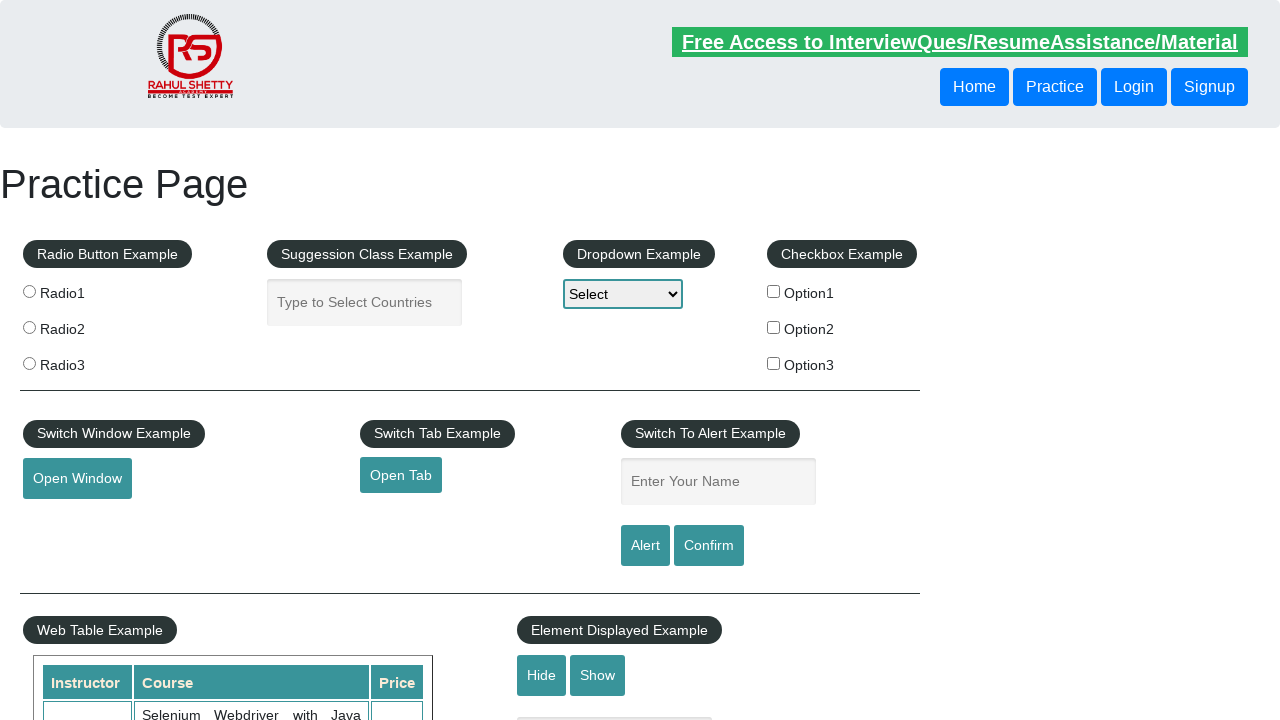

Set up dialog handler to dismiss confirmation dialogs
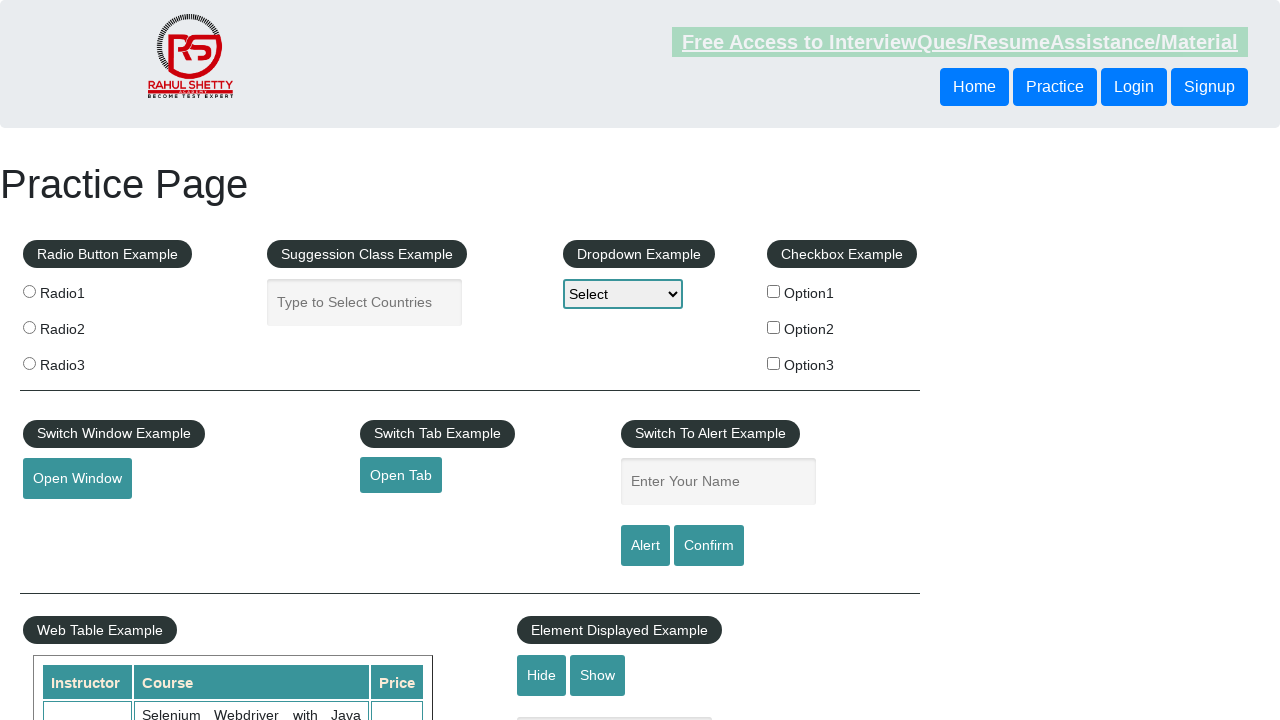

Clicked confirm button and dismissed the confirmation dialog at (709, 546) on #confirmbtn
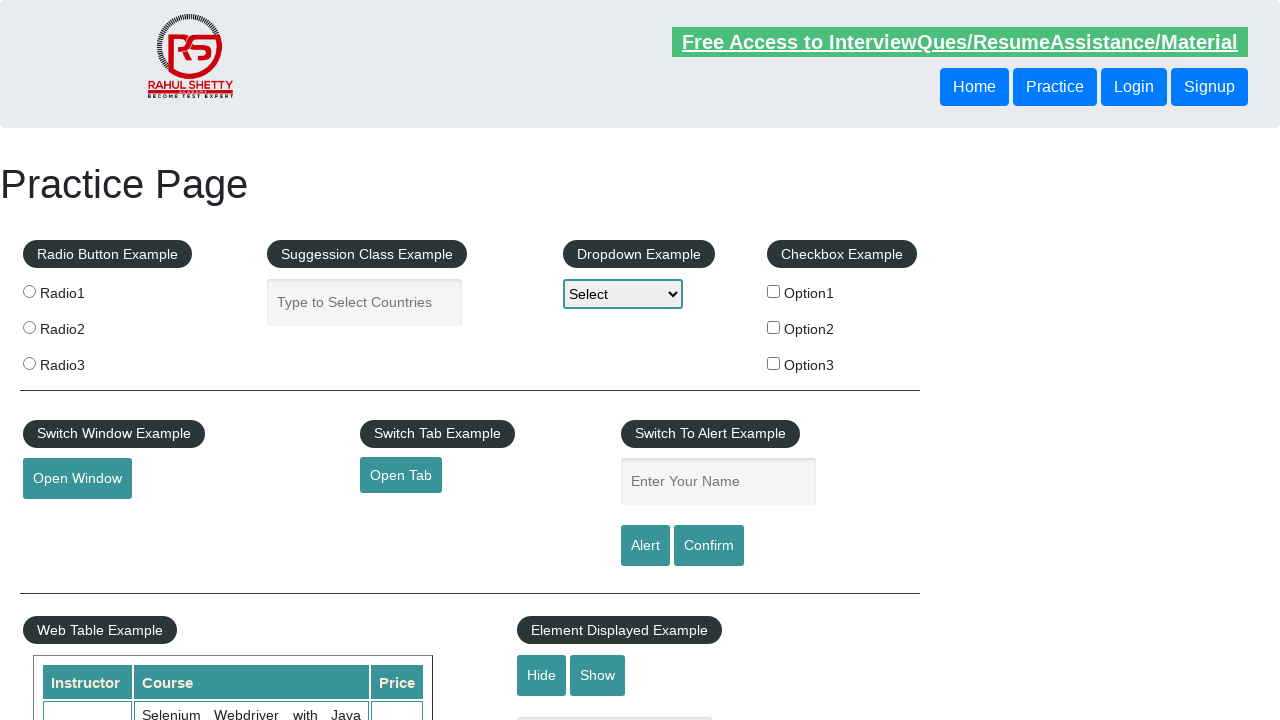

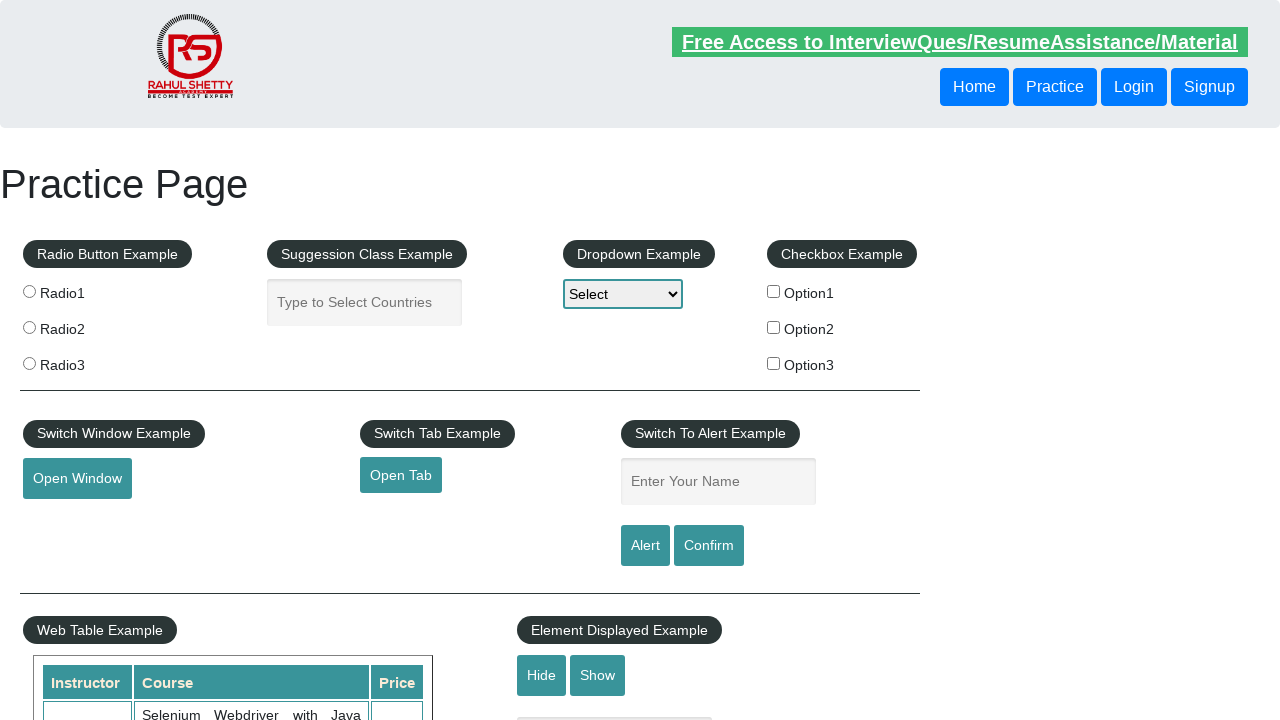